Tests JavaScript alert handling by clicking a confirm button and accepting the alert

Starting URL: https://demoqa.com/alerts

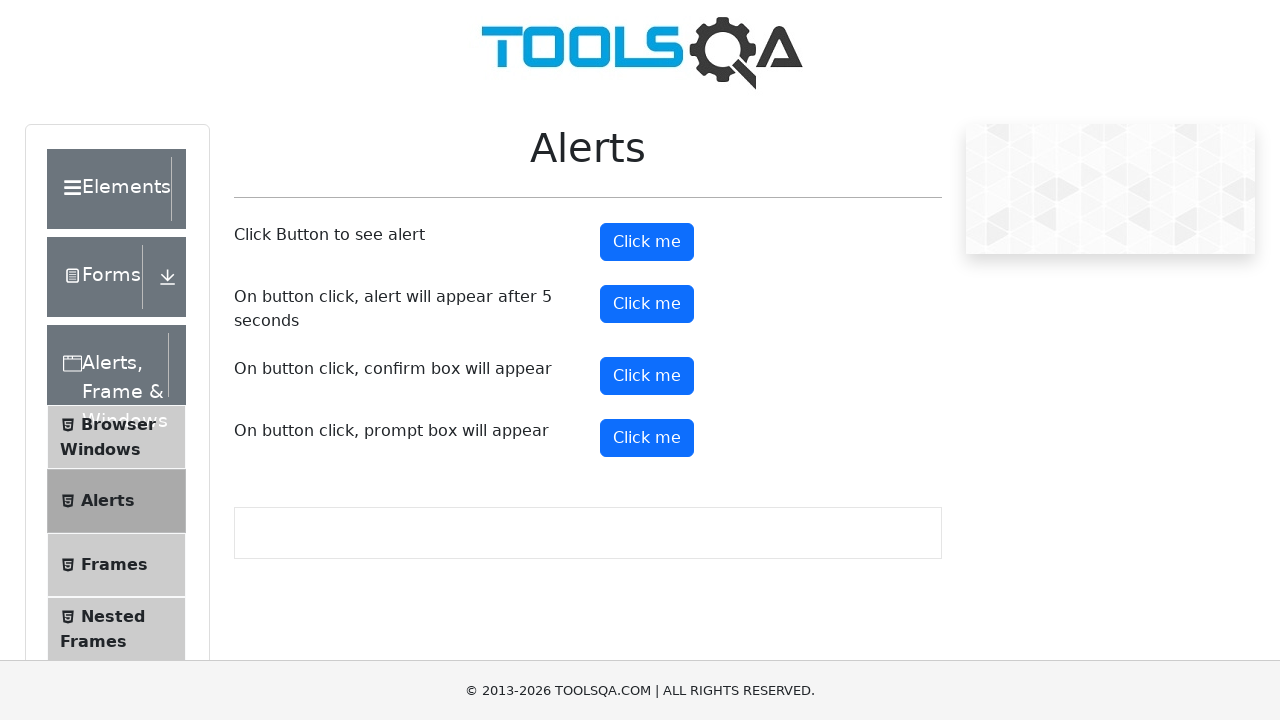

Set up dialog handler to accept confirmation alerts
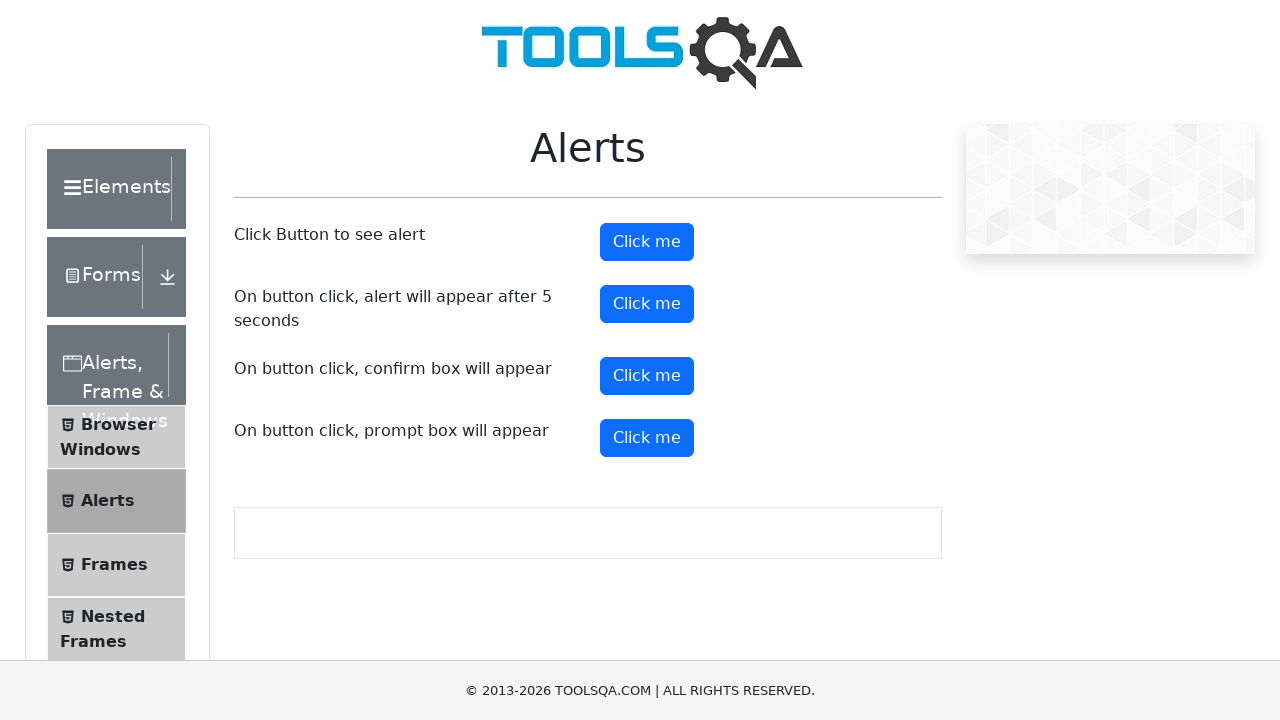

Located the confirm button
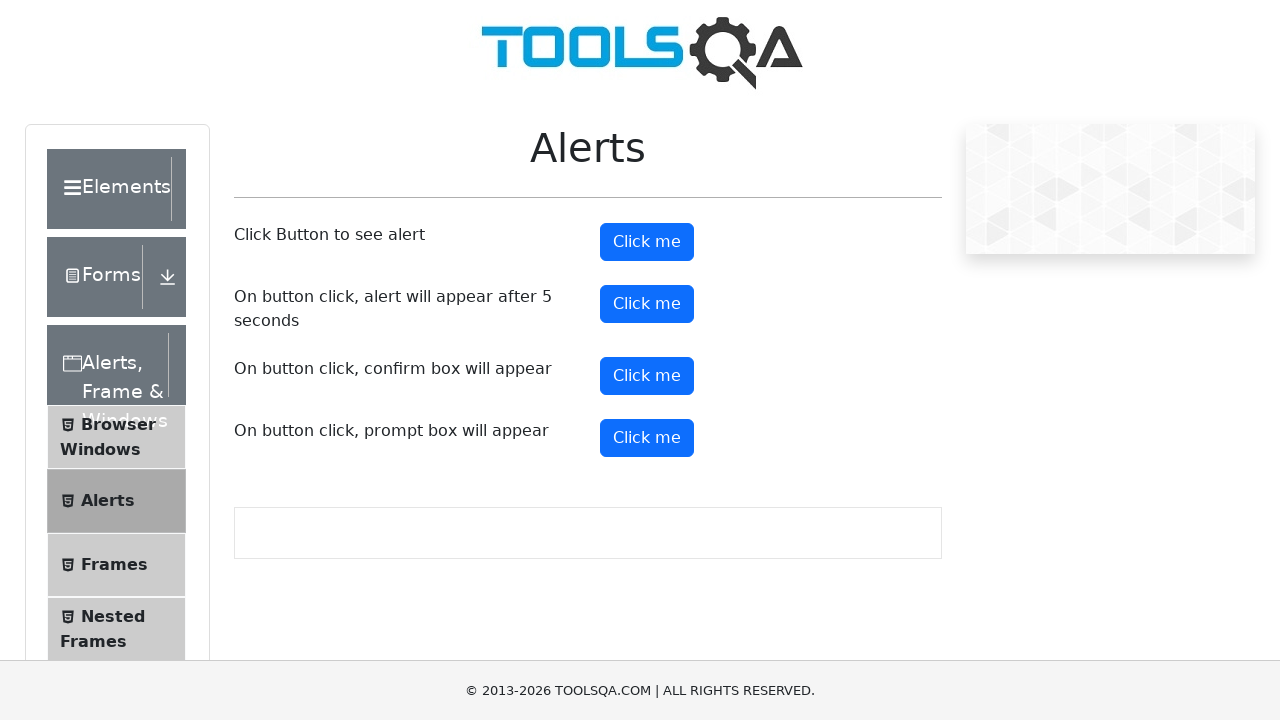

Scrolled confirm button into view
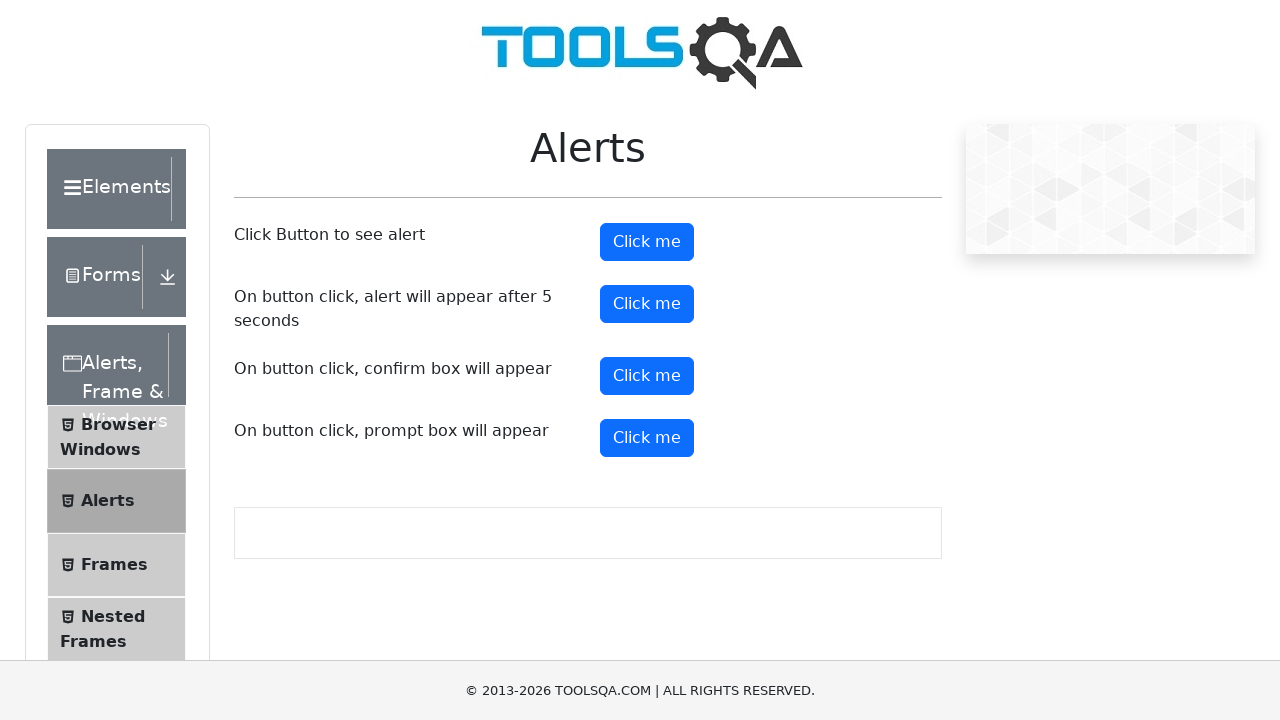

Clicked the confirm button to trigger JavaScript alert at (647, 376) on button#confirmButton
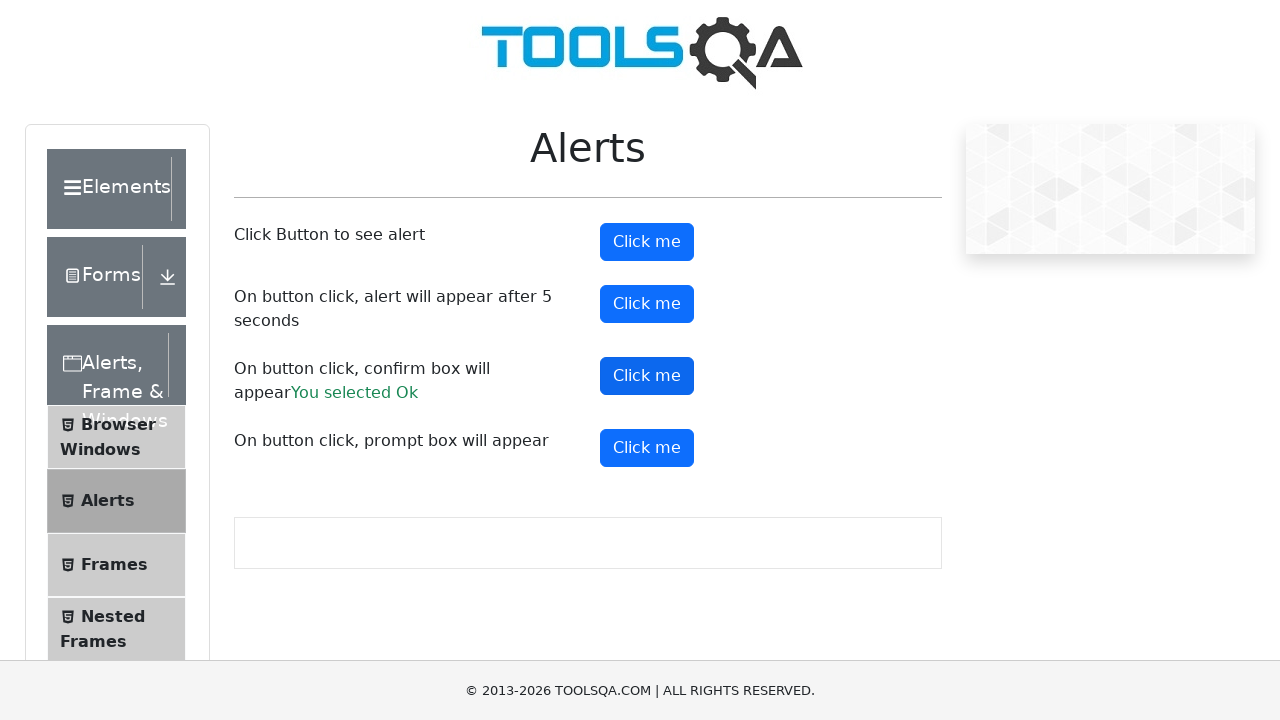

Waited for alert dialog to be processed and accepted
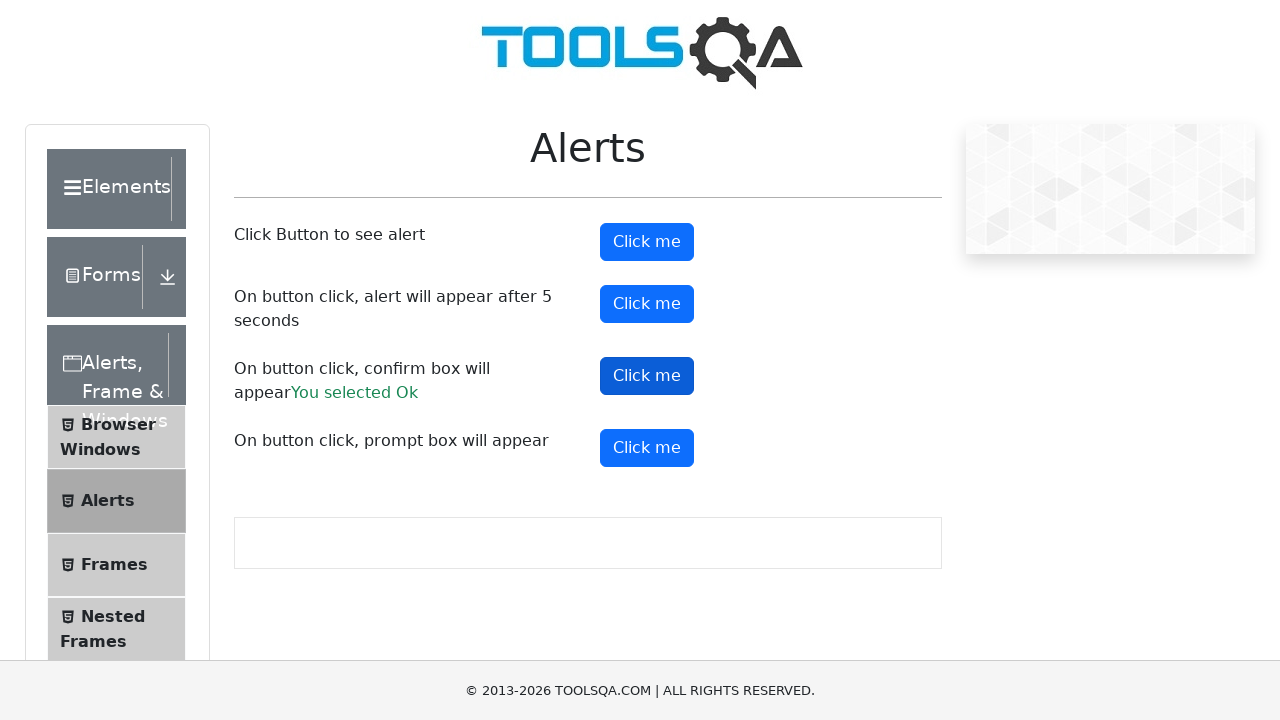

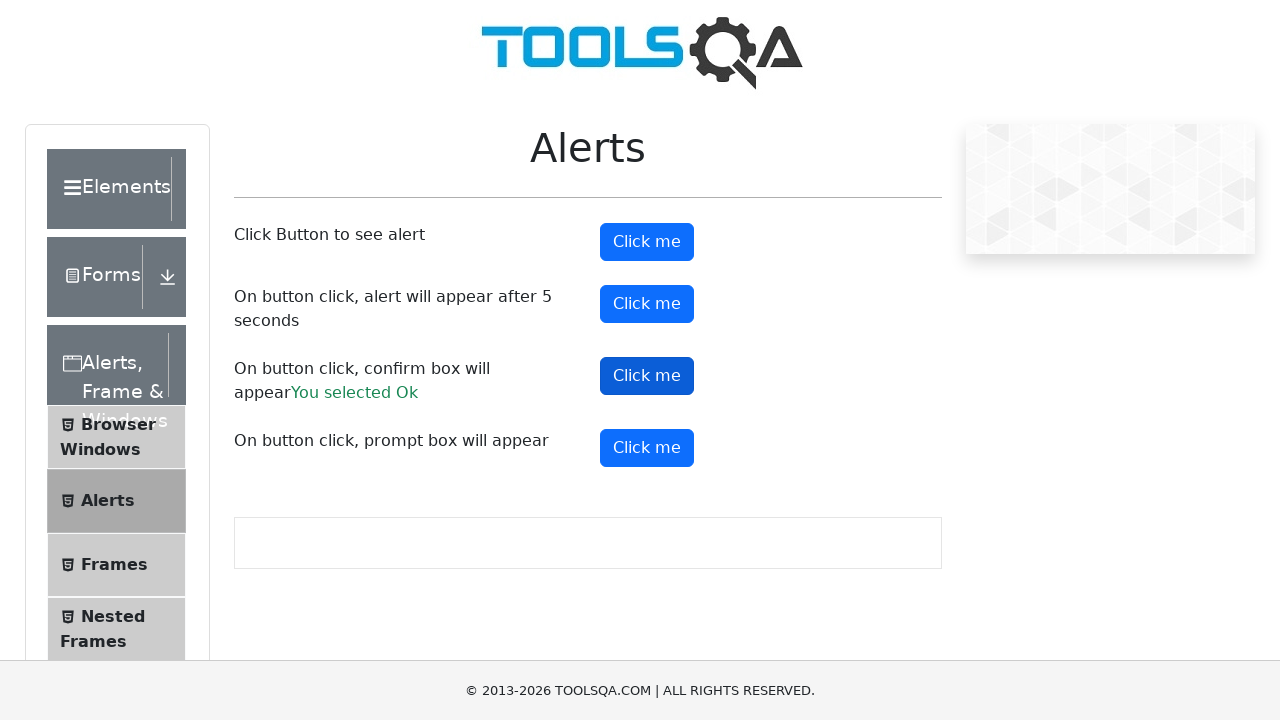